Tests that registration fails when privacy policy checkbox is not checked, verifying the appropriate error message is displayed.

Starting URL: https://ecommerce-playground.lambdatest.io/index.php?route=account/register

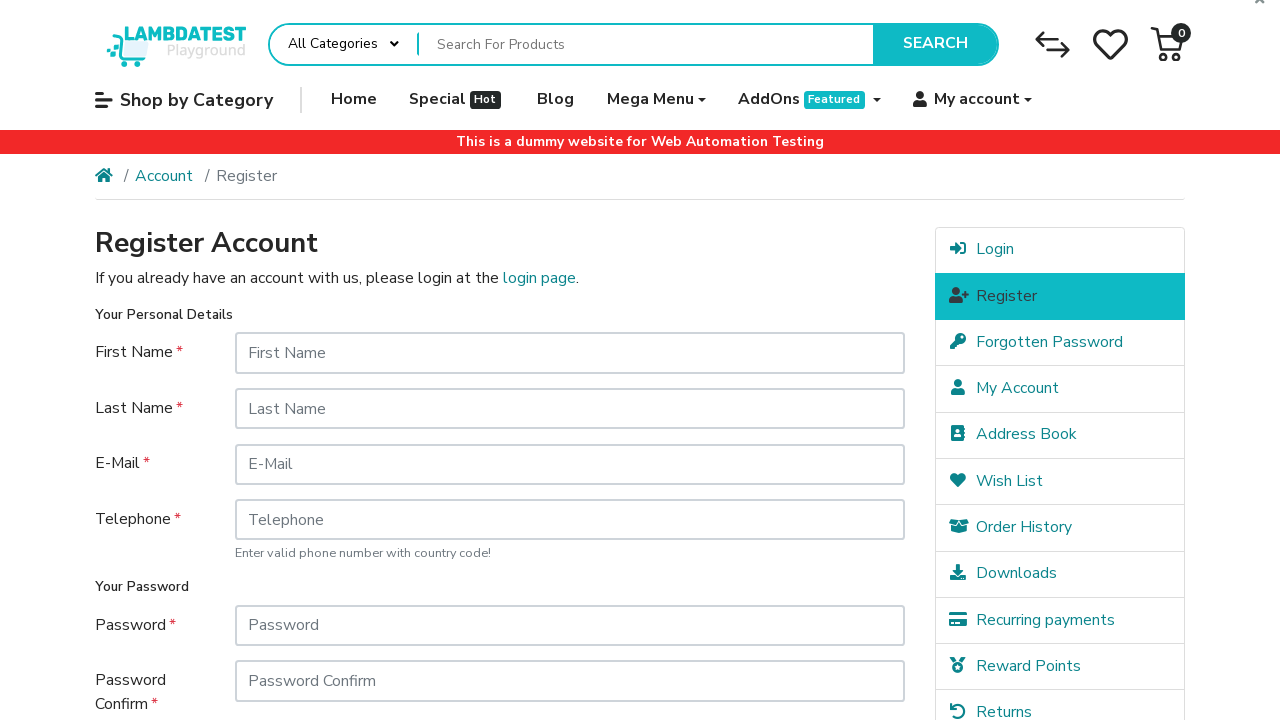

Filled first name field with 'John' on input[name='firstname']
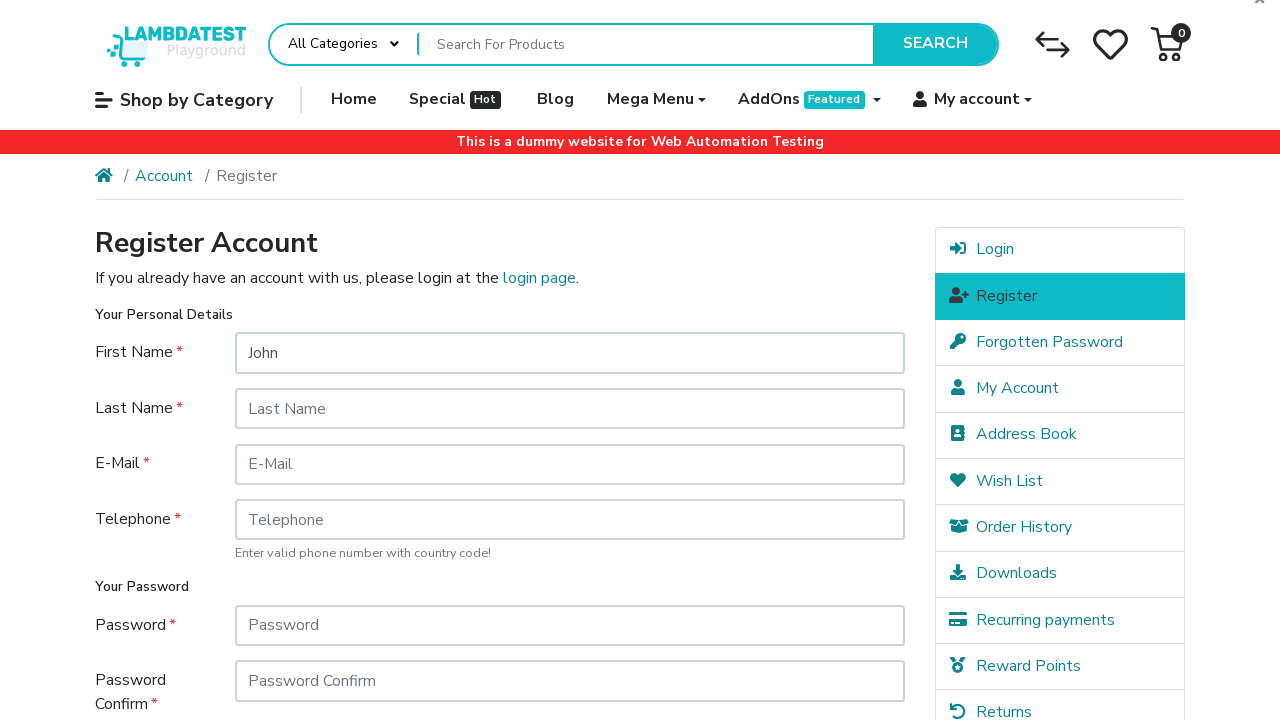

Filled last name field with 'Doe' on input[name='lastname']
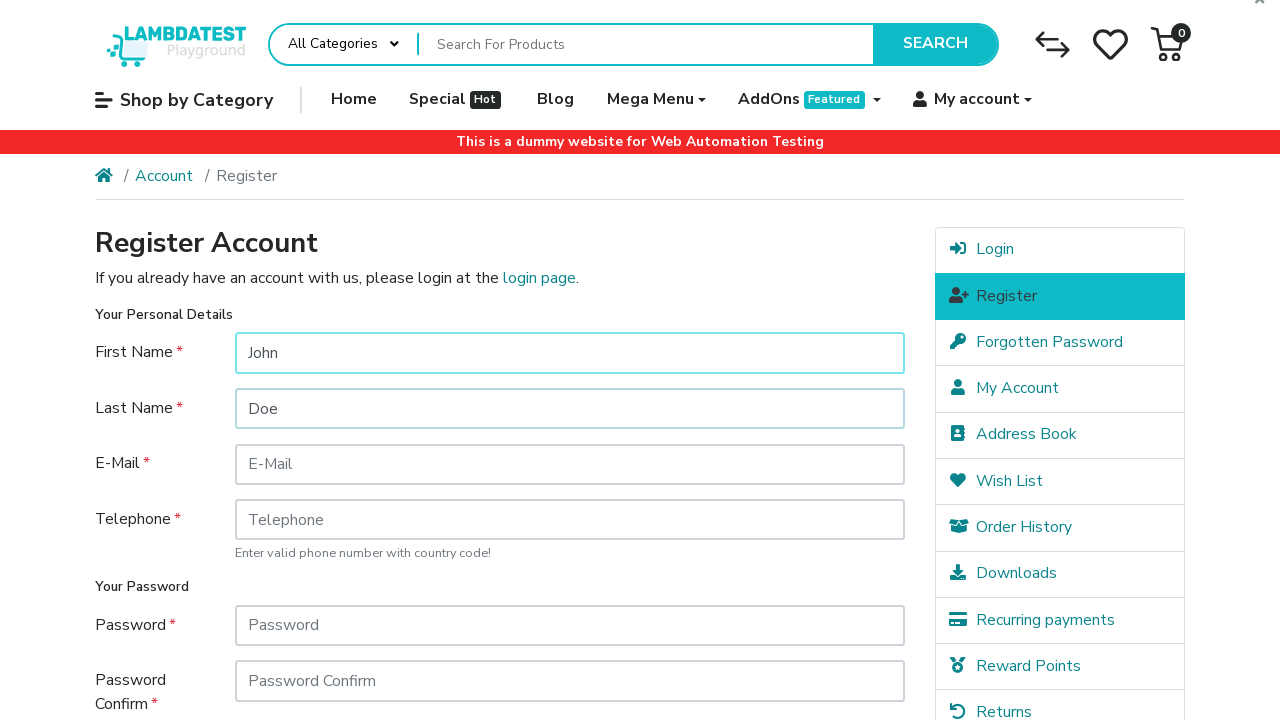

Filled email field with 'testuser9183@example.com' on input[name='email']
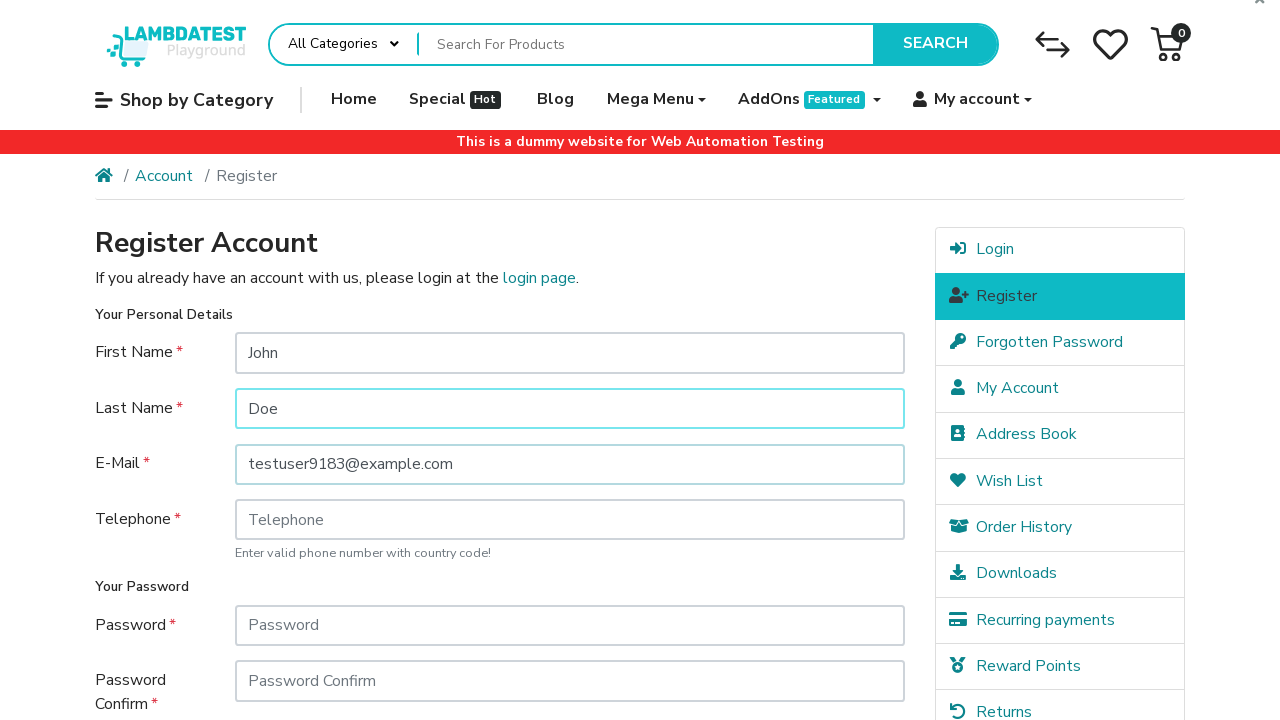

Filled phone number field with '01234567' on input[name='telephone']
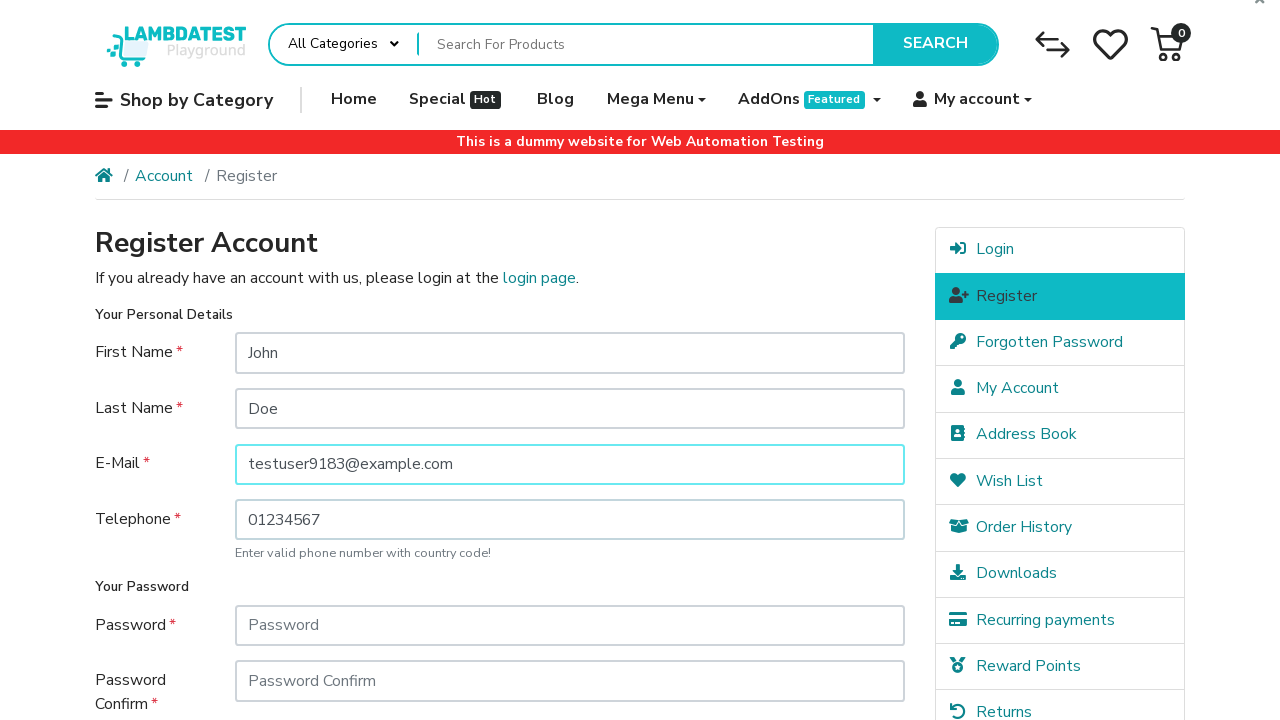

Filled password field with 'Password123' on input[name='password']
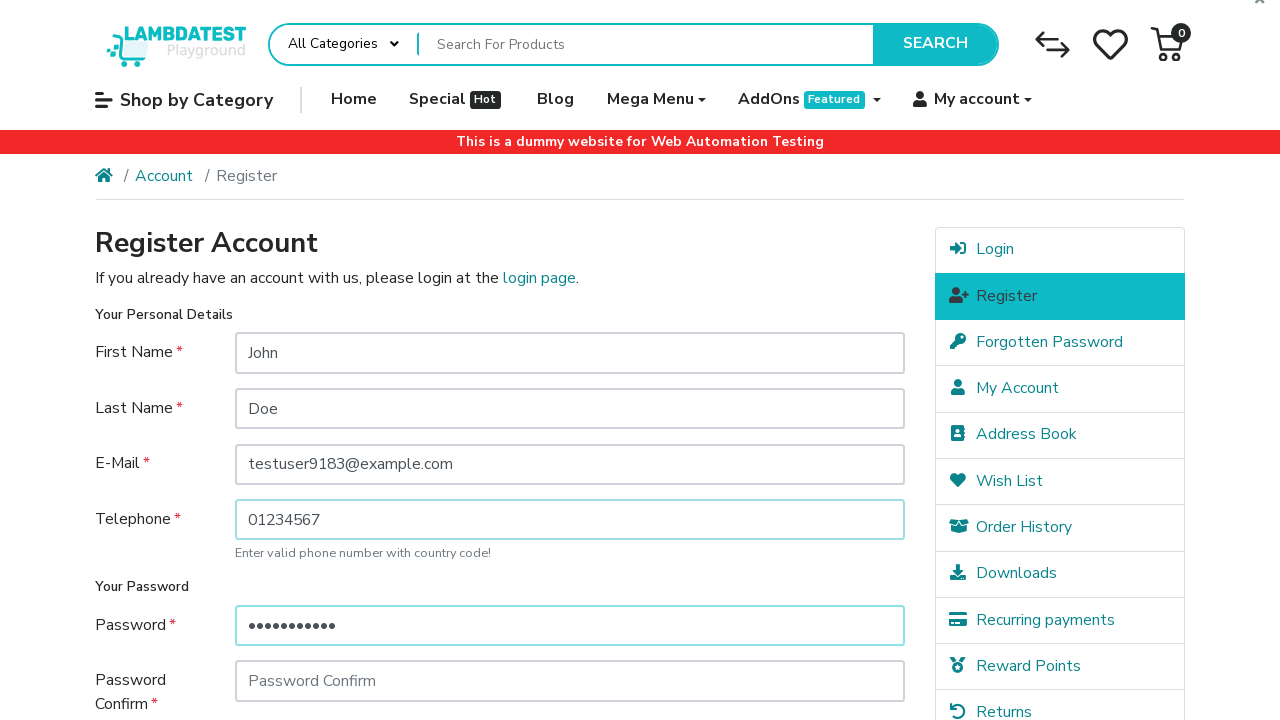

Filled confirm password field with 'Password123' on input[name='confirm']
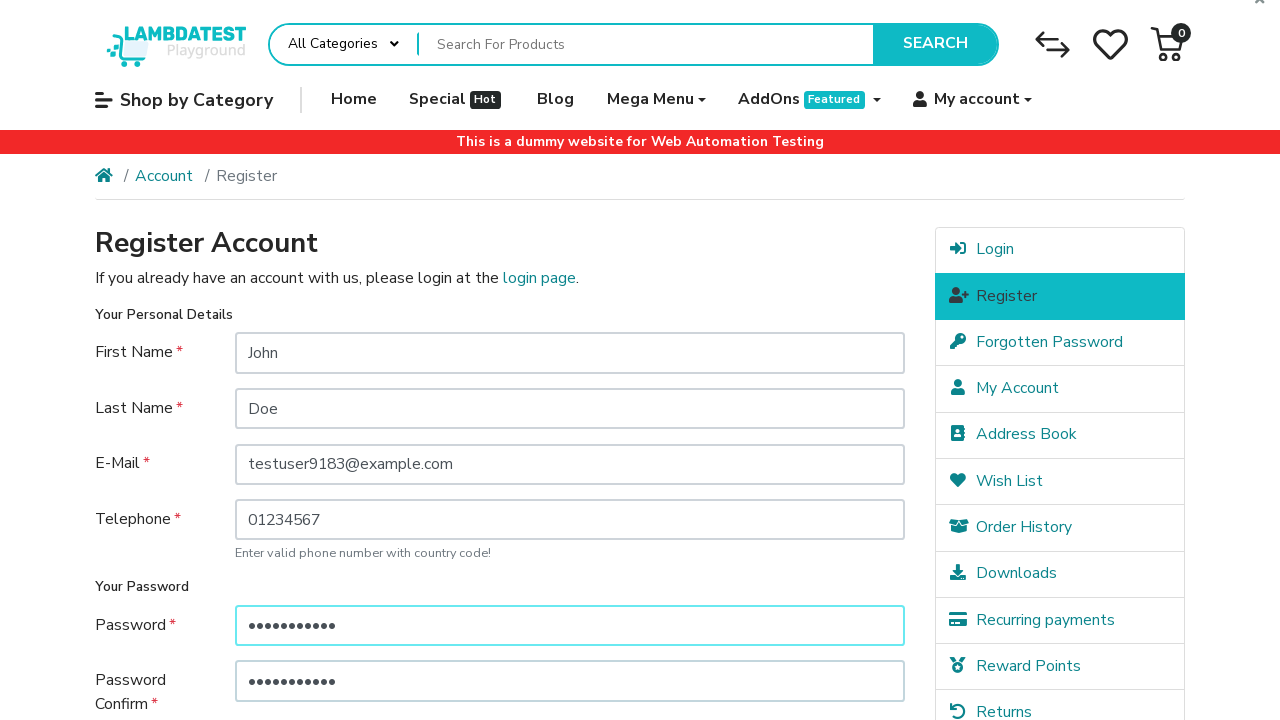

Clicked Continue button without checking privacy policy checkbox at (858, 578) on input[type='submit'][value='Continue']
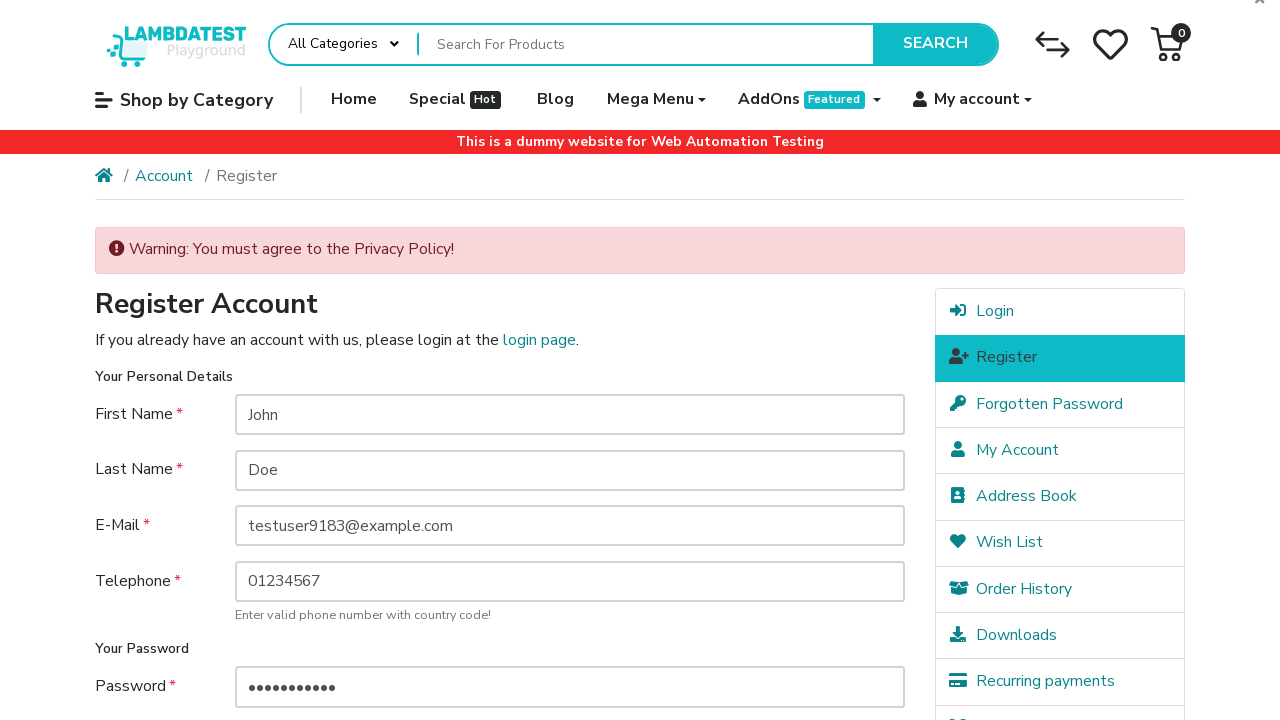

Privacy Policy error message appeared confirming registration failed without privacy policy agreement
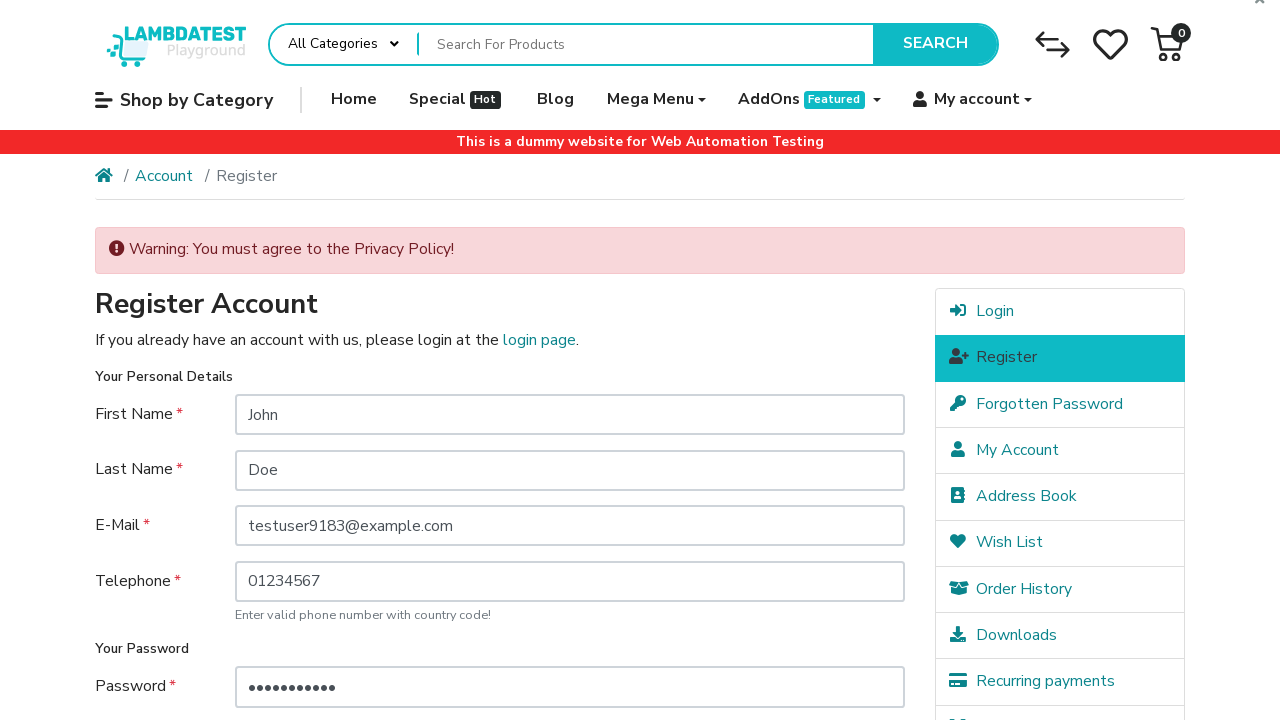

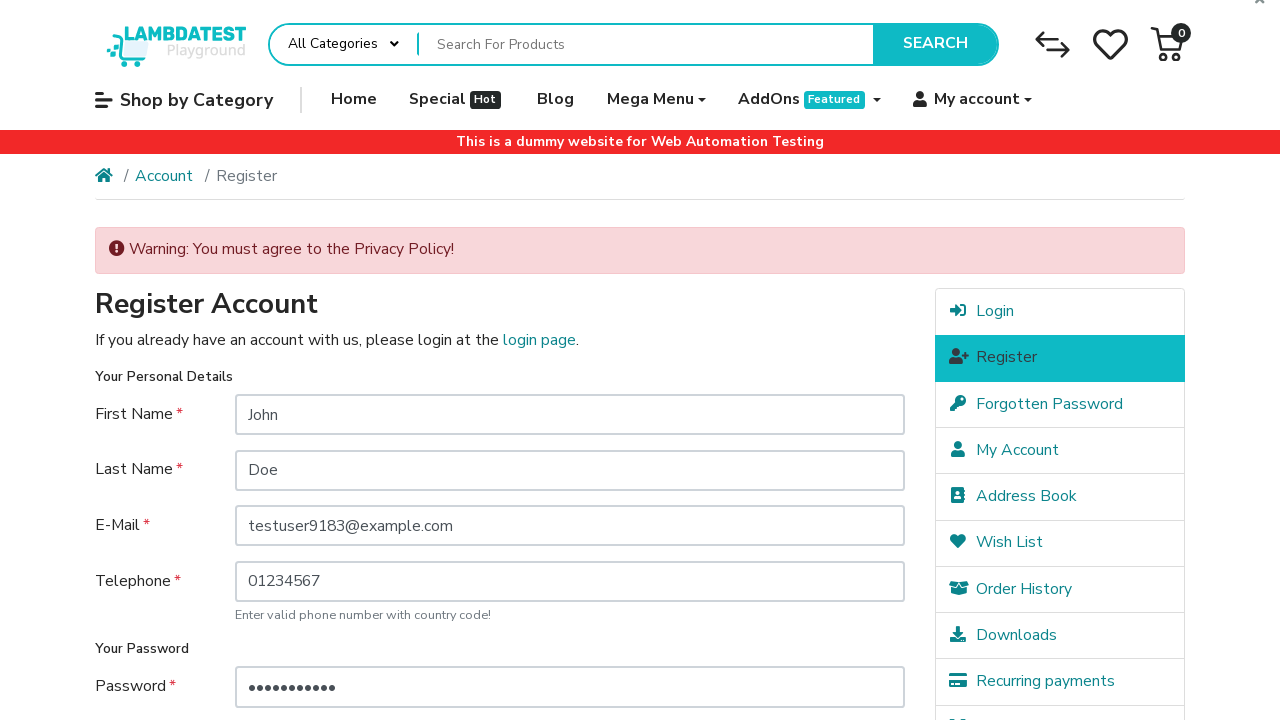